Tests that entering an empty string removes the todo item

Starting URL: https://demo.playwright.dev/todomvc

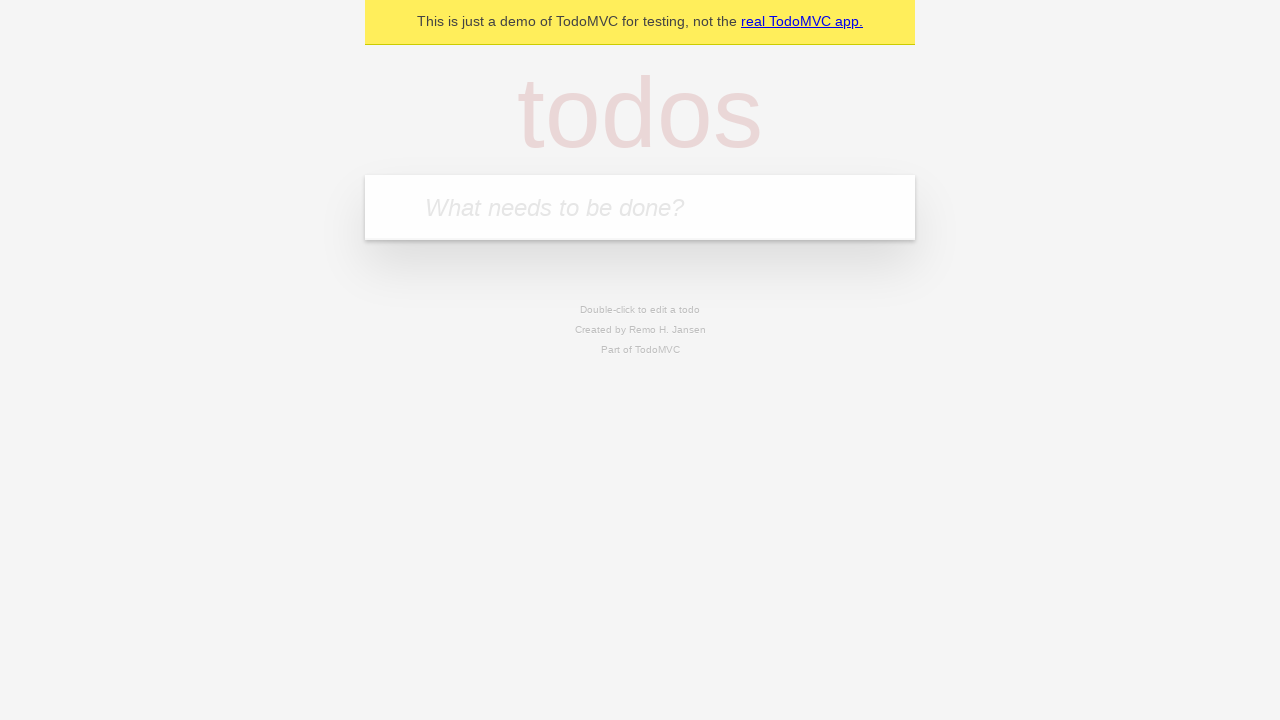

Filled todo input with 'buy some cheese' on internal:attr=[placeholder="What needs to be done?"i]
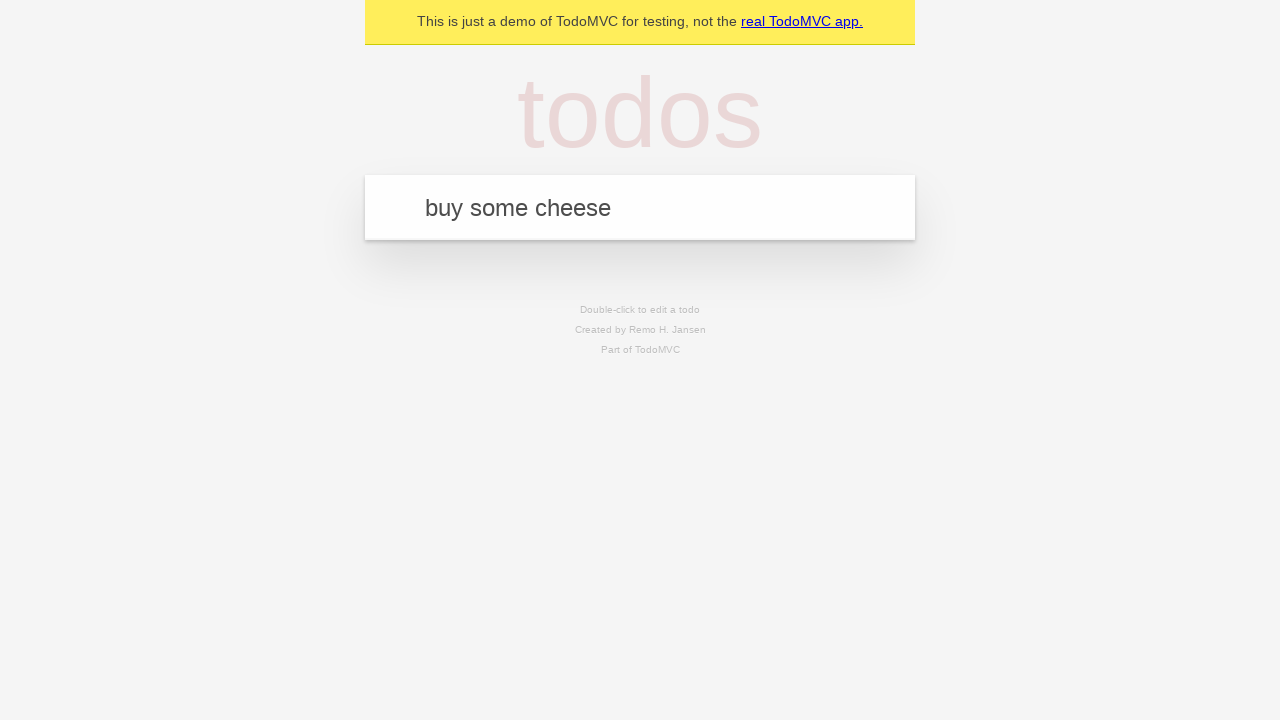

Pressed Enter to create first todo item on internal:attr=[placeholder="What needs to be done?"i]
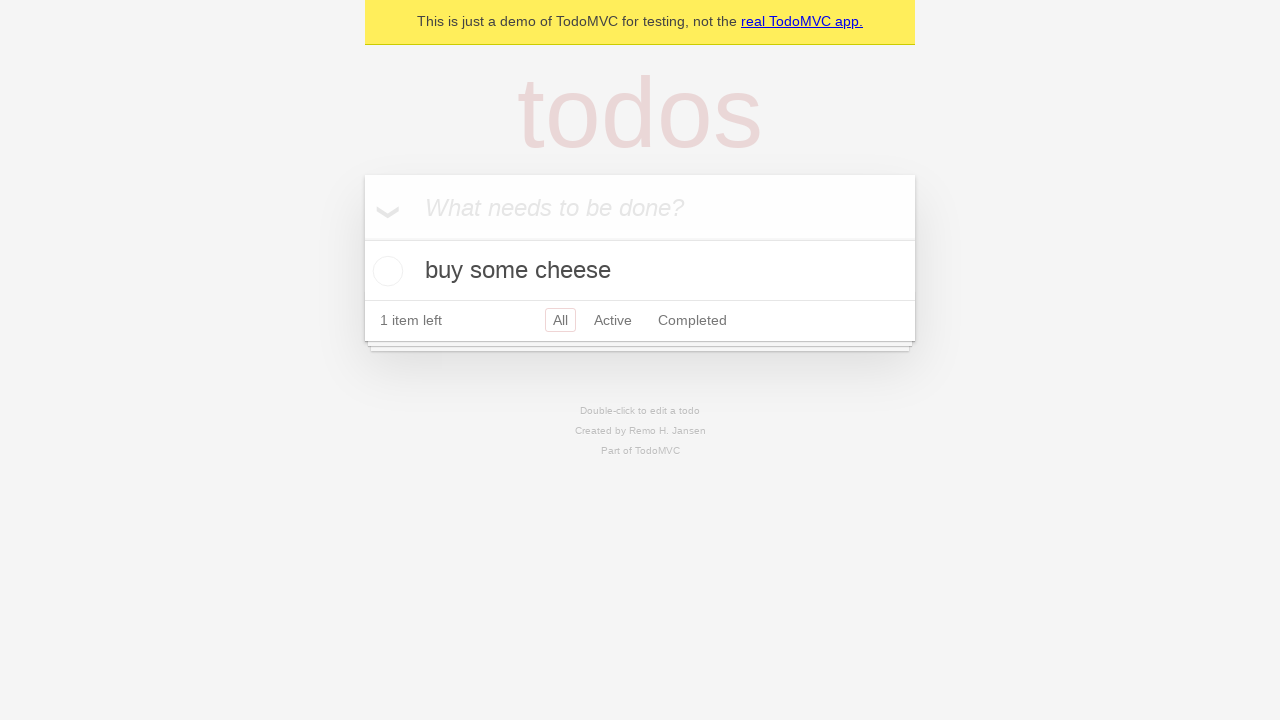

Filled todo input with 'feed the cat' on internal:attr=[placeholder="What needs to be done?"i]
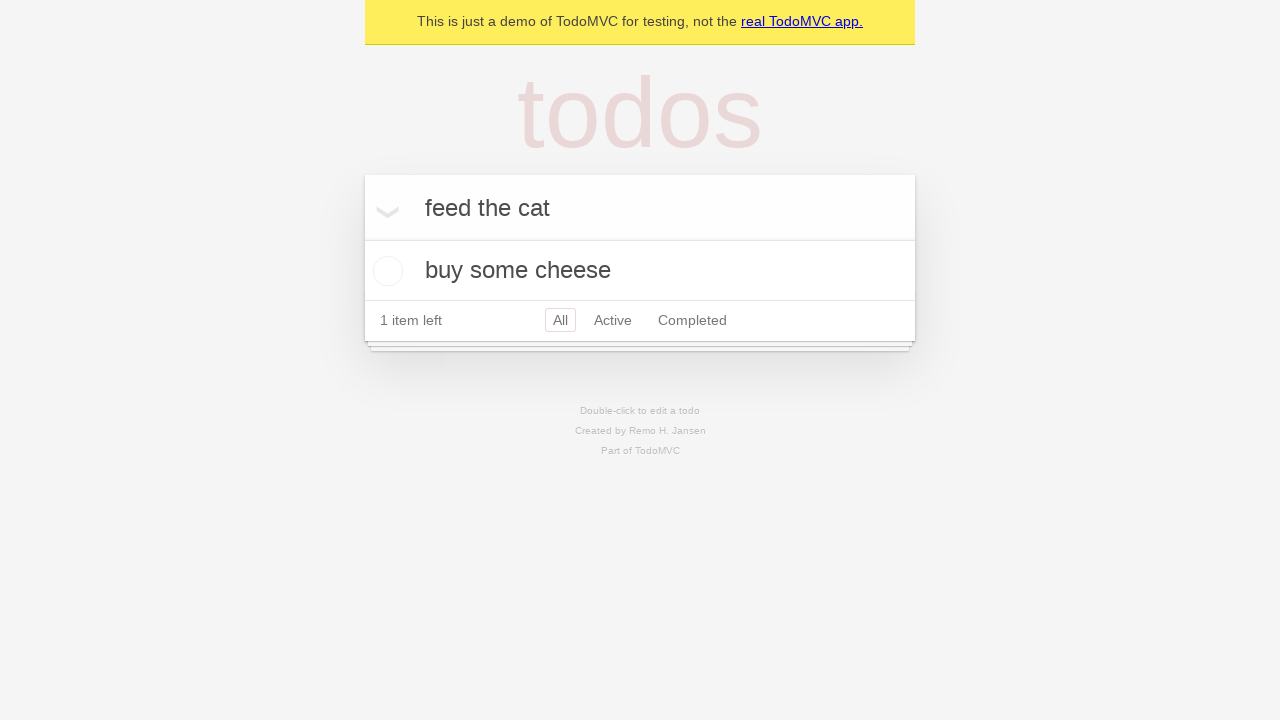

Pressed Enter to create second todo item on internal:attr=[placeholder="What needs to be done?"i]
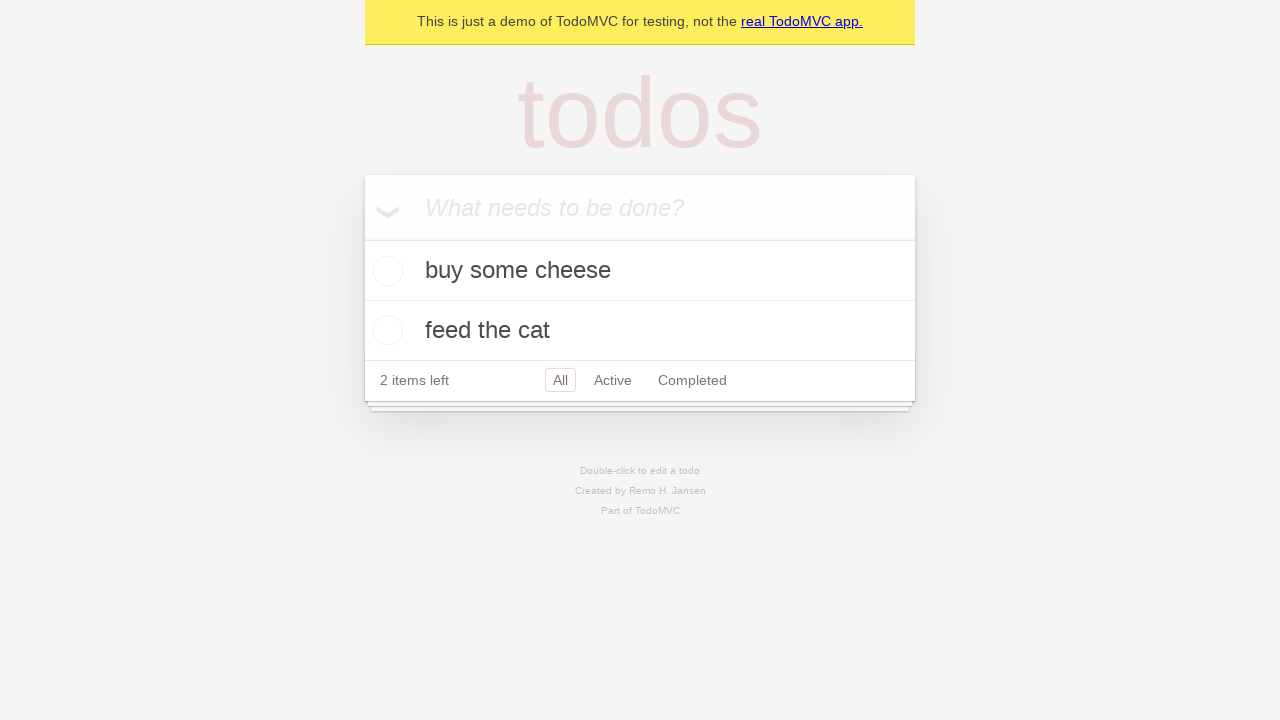

Filled todo input with 'book a doctors appointment' on internal:attr=[placeholder="What needs to be done?"i]
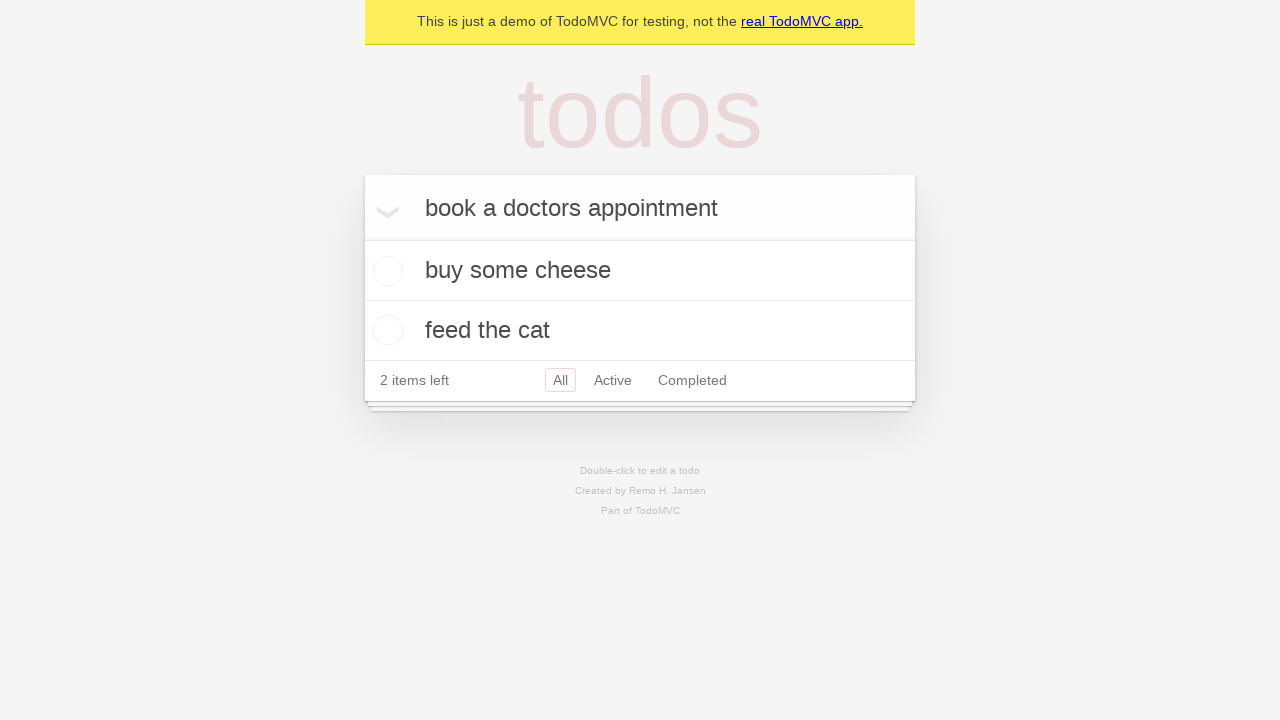

Pressed Enter to create third todo item on internal:attr=[placeholder="What needs to be done?"i]
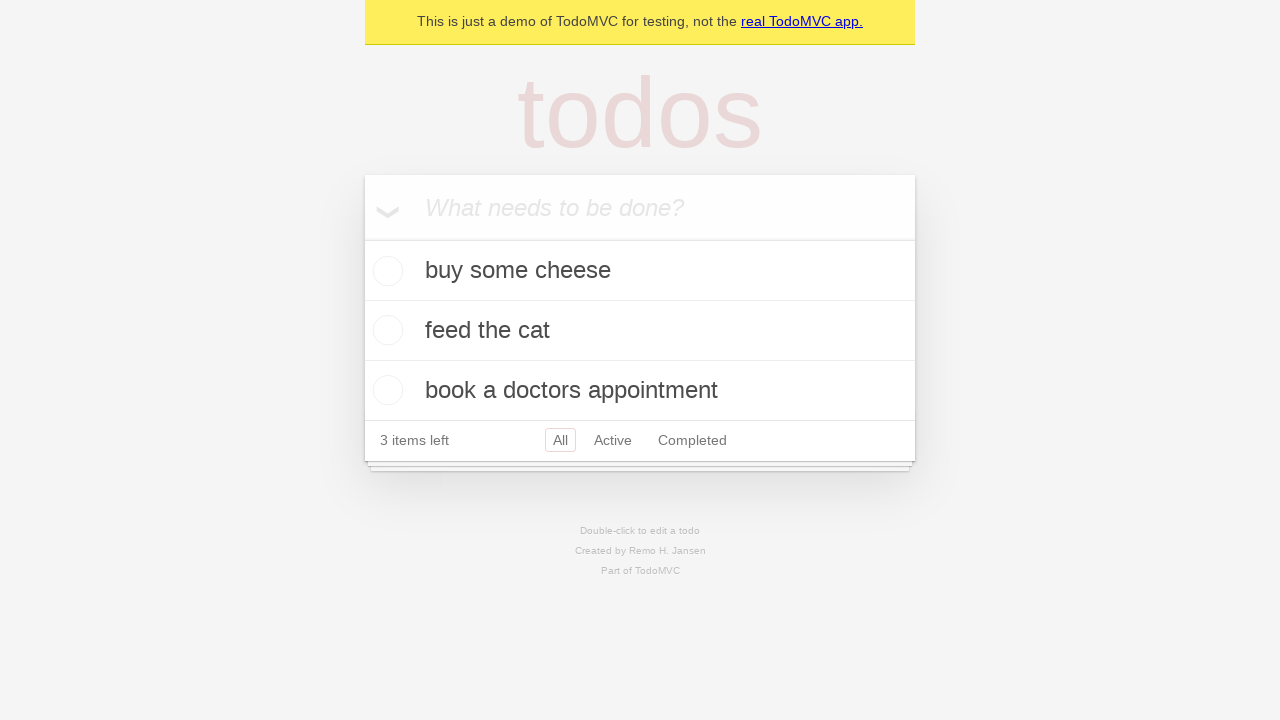

Double-clicked second todo item to enter edit mode at (640, 331) on internal:testid=[data-testid="todo-item"s] >> nth=1
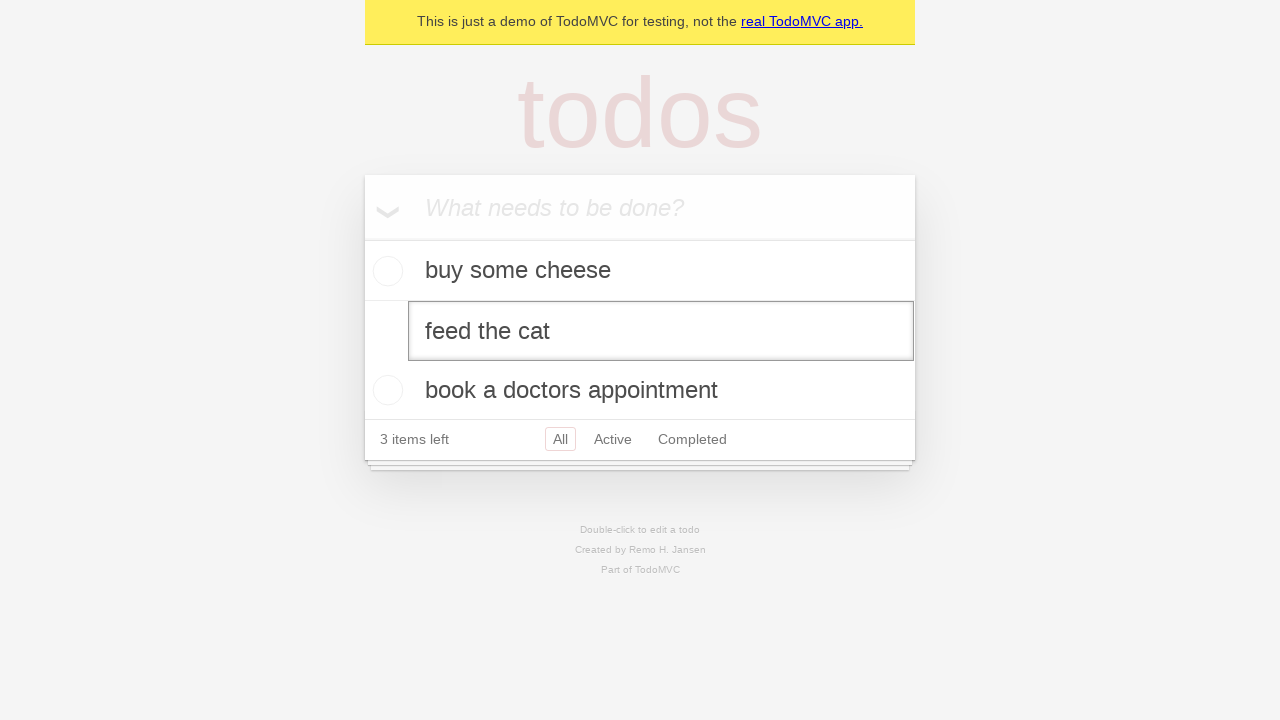

Cleared the todo item text by filling with empty string on internal:testid=[data-testid="todo-item"s] >> nth=1 >> internal:role=textbox[nam
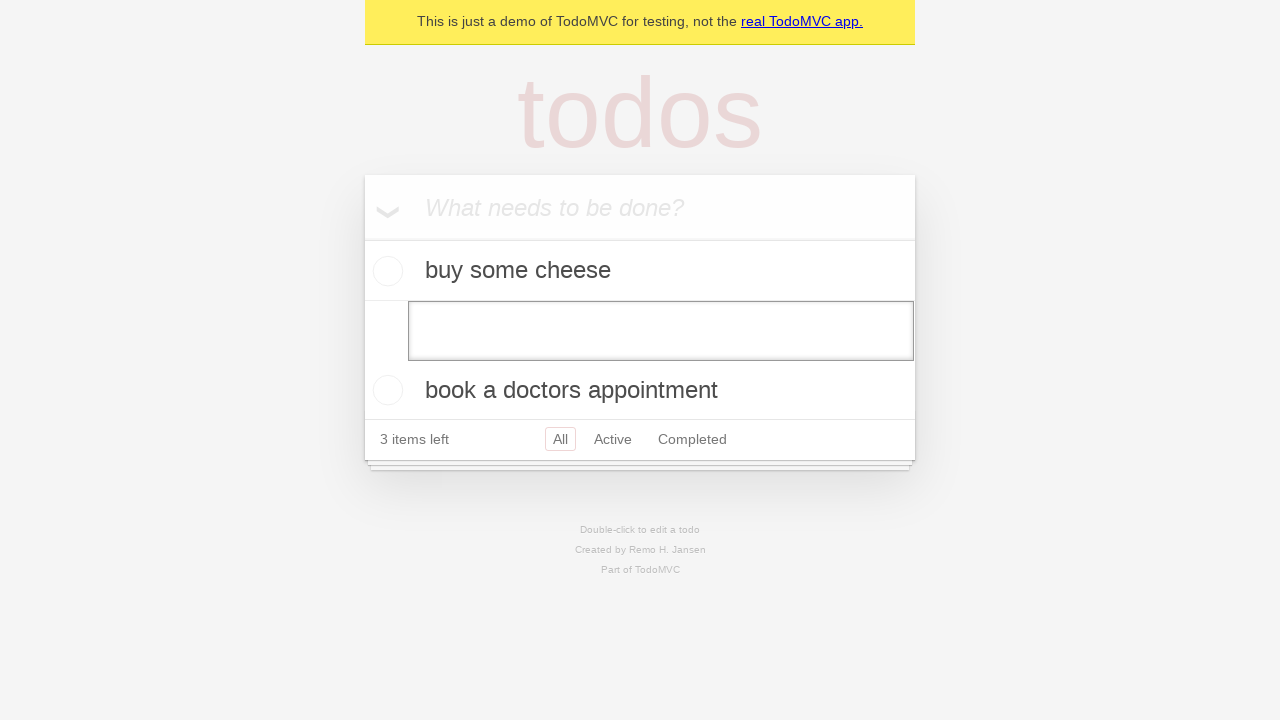

Pressed Enter to confirm removal of empty todo item on internal:testid=[data-testid="todo-item"s] >> nth=1 >> internal:role=textbox[nam
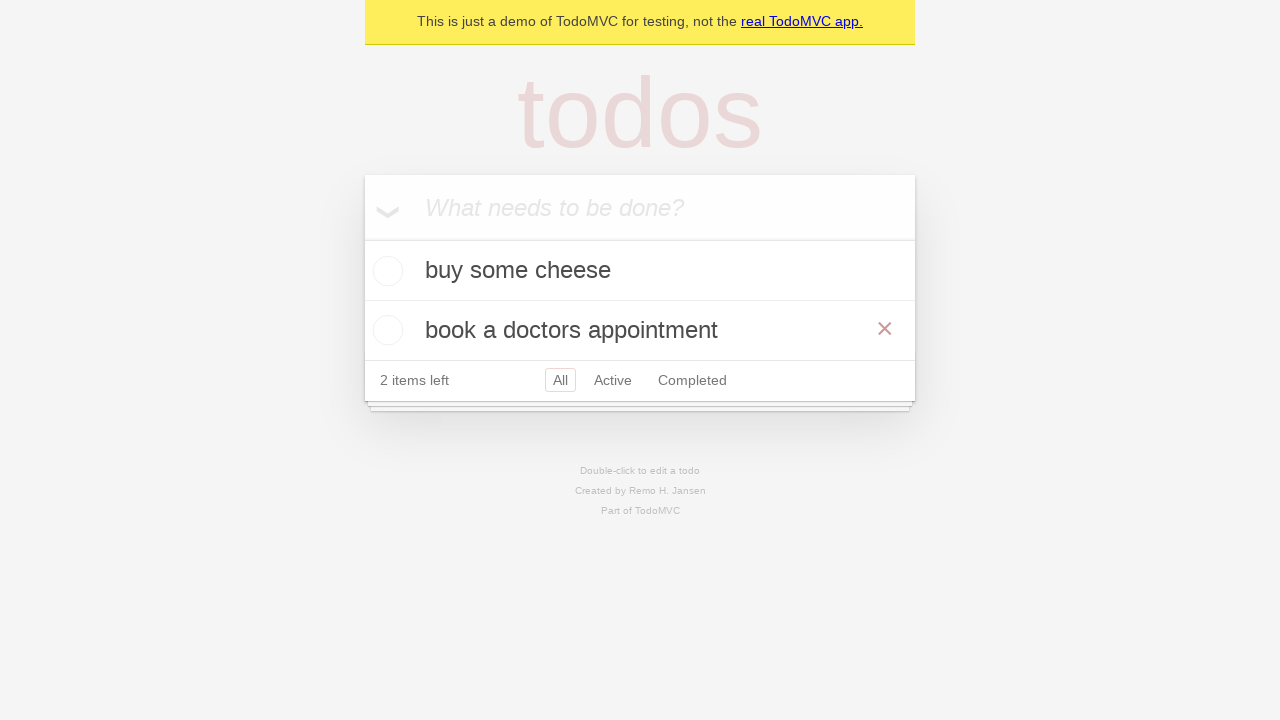

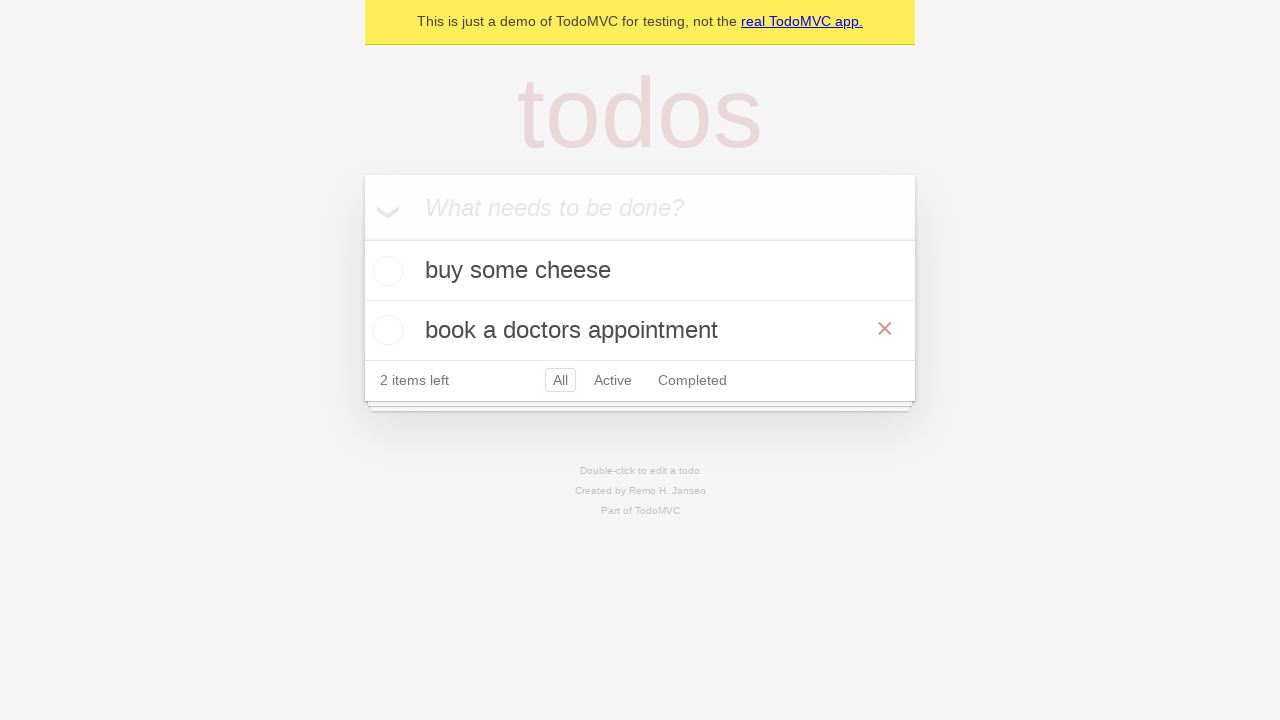